Tests double-click functionality by performing a double-click action on the designated button and verifying the success message appears

Starting URL: https://demoqa.com/buttons

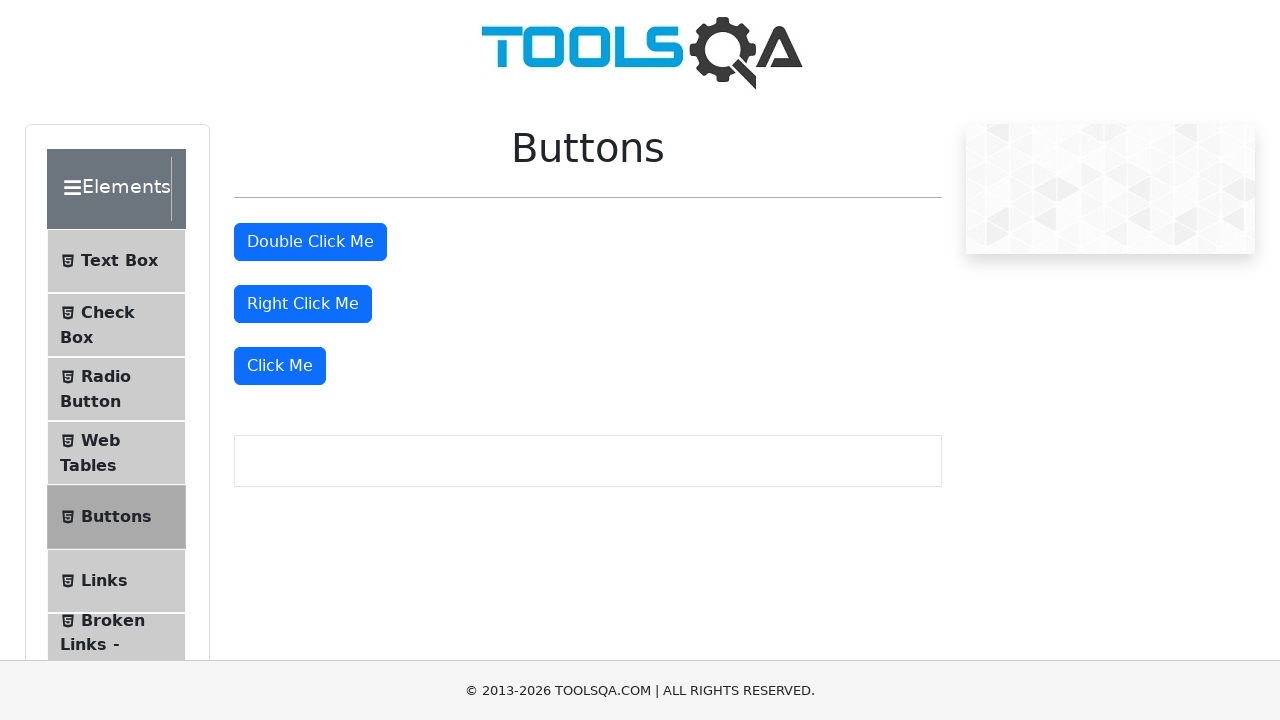

Double-click button became visible
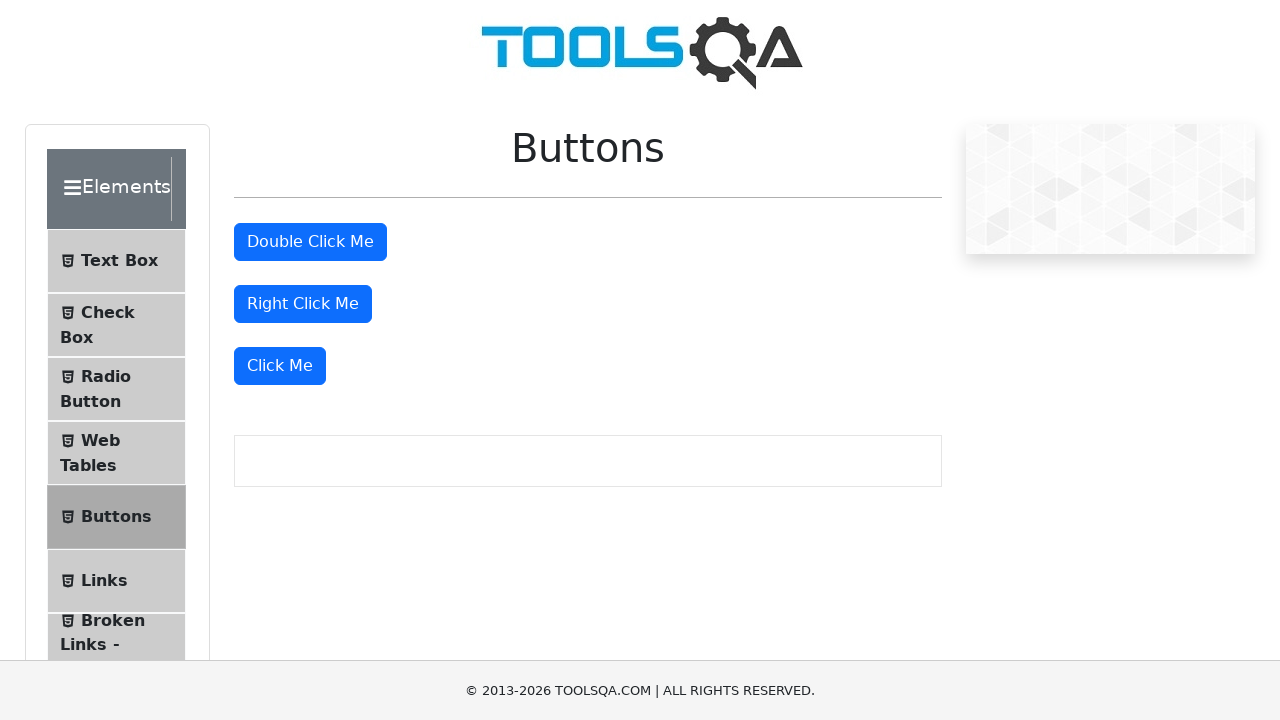

Performed double-click action on the button at (310, 242) on #doubleClickBtn
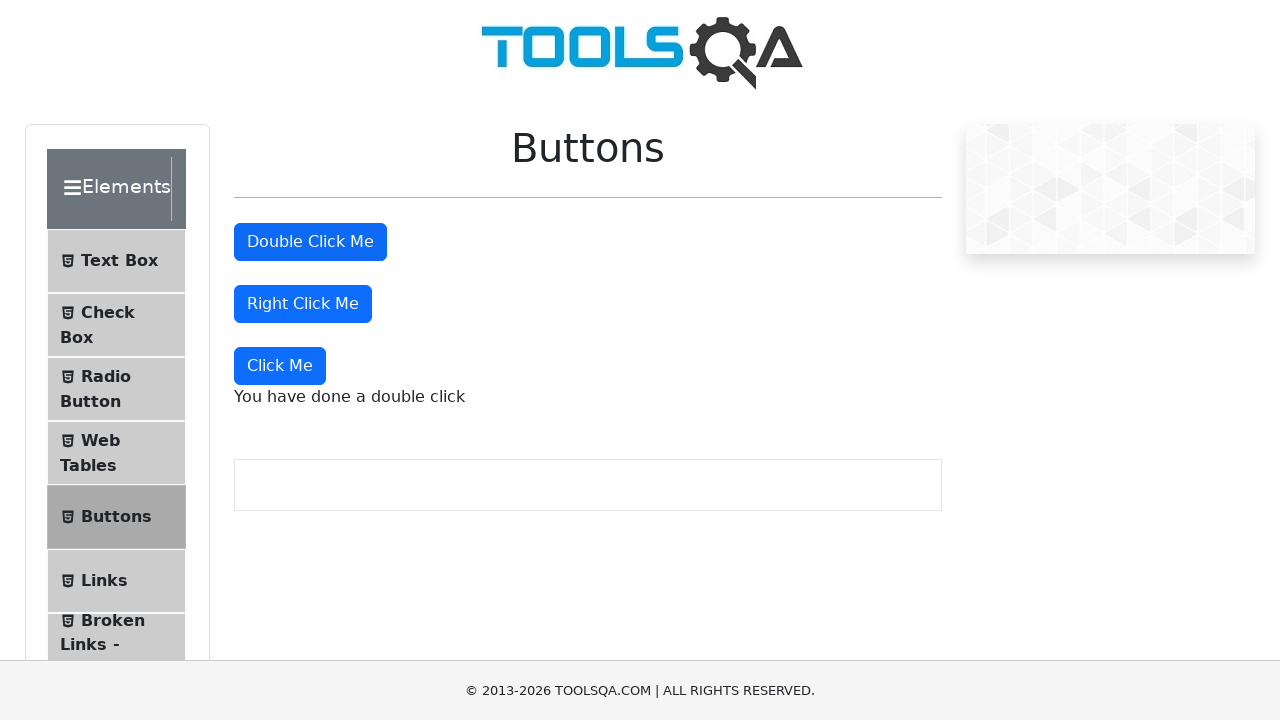

Success message appeared after double-click
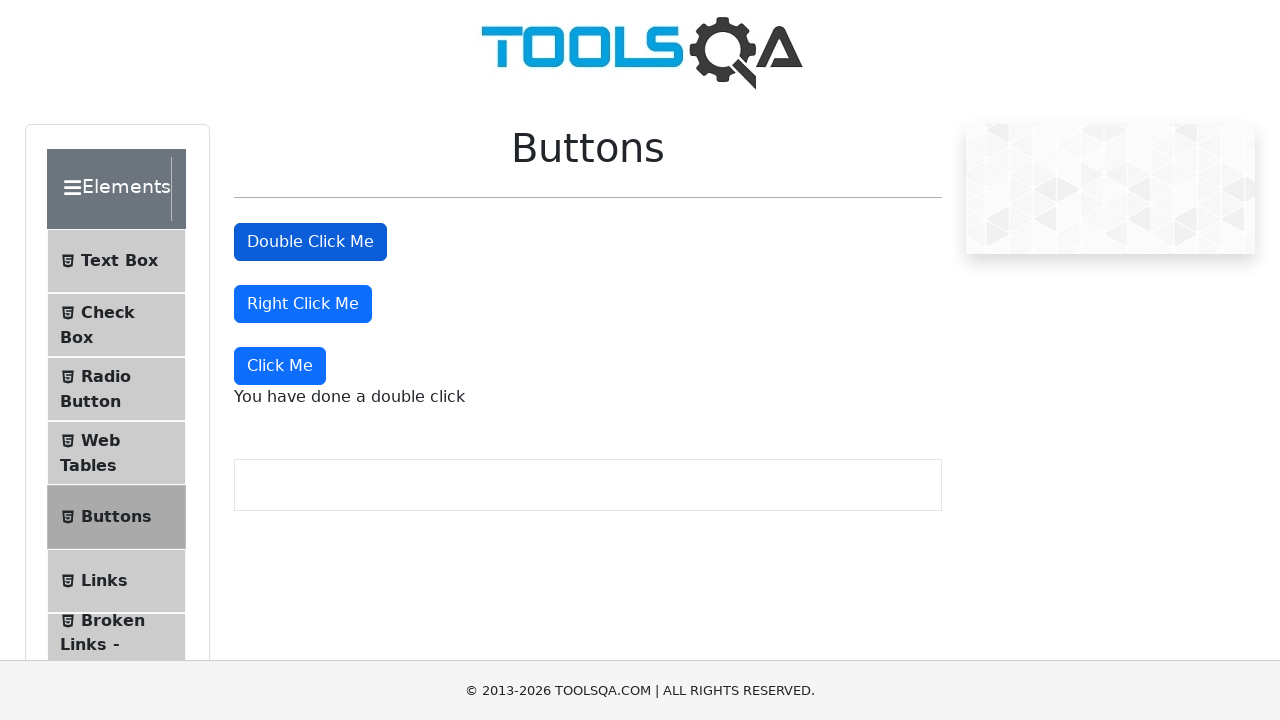

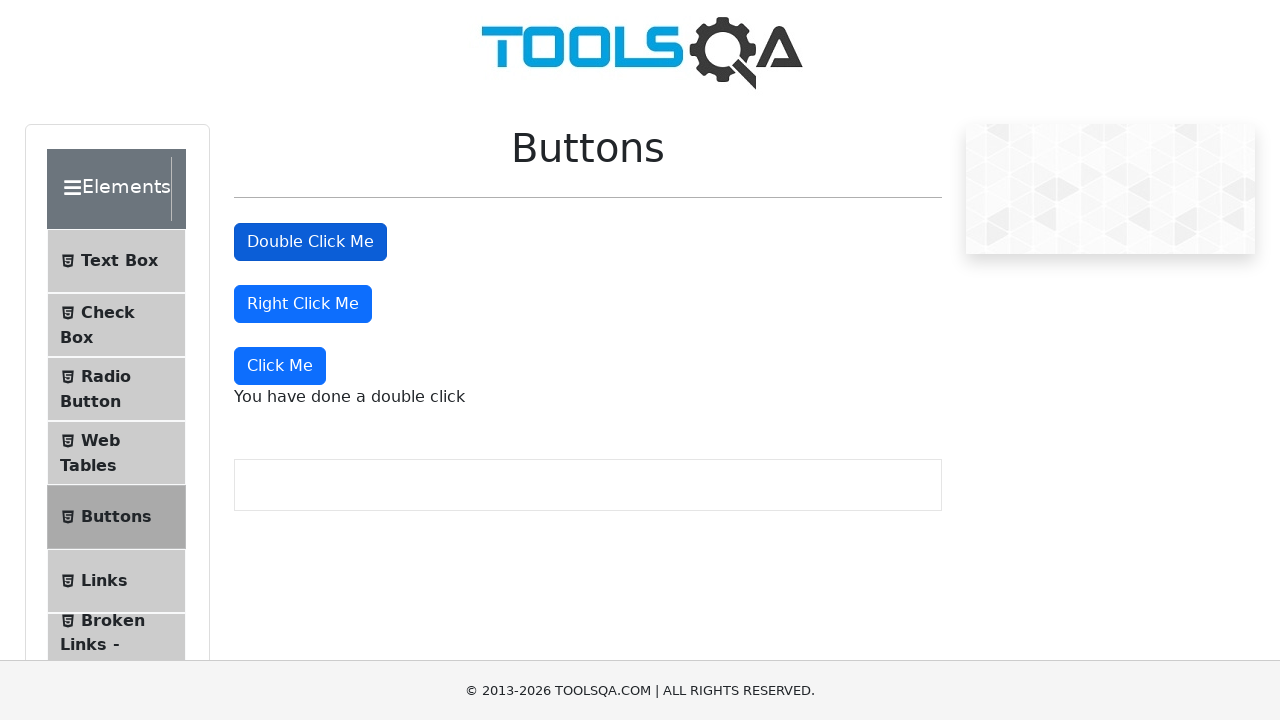